Tests clicking a button on the shop homepage and verifies navigation to the Men's Outerwear page by checking the page title

Starting URL: https://shop.polymer-project.org

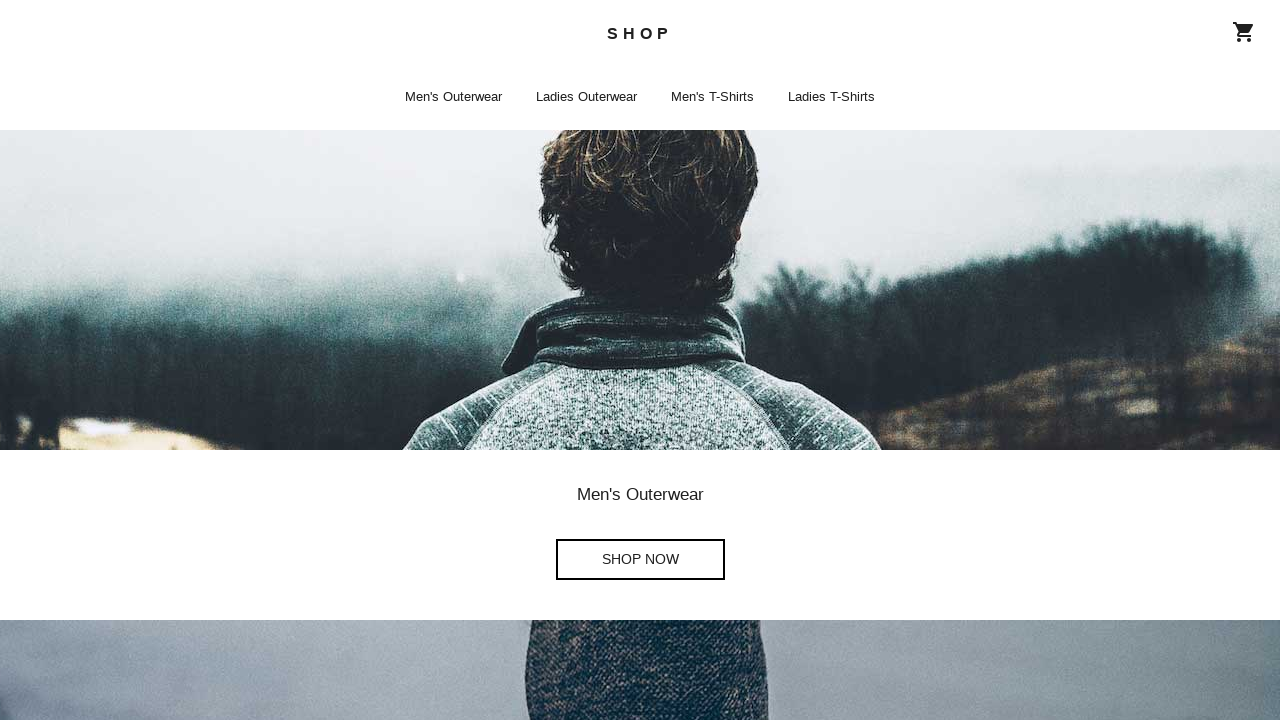

Waited 1000ms for shop homepage to load
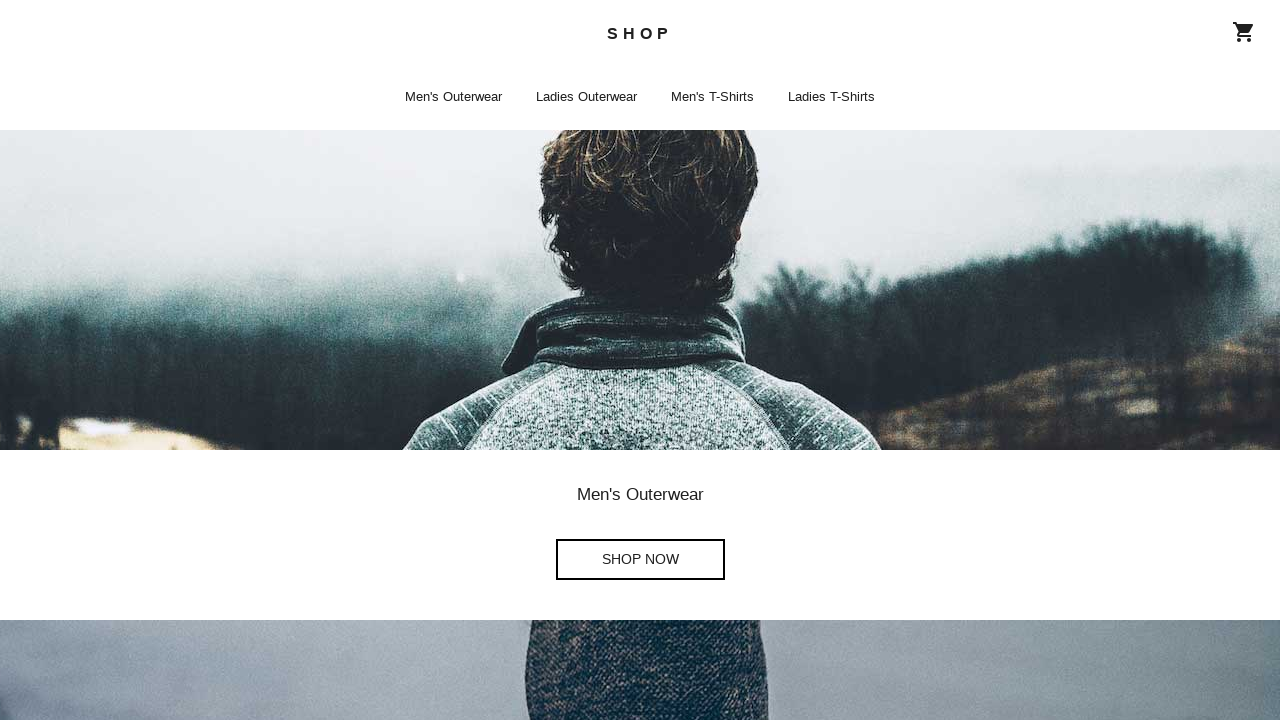

Clicked shop button on homepage at (640, 560) on shop-home shop-button
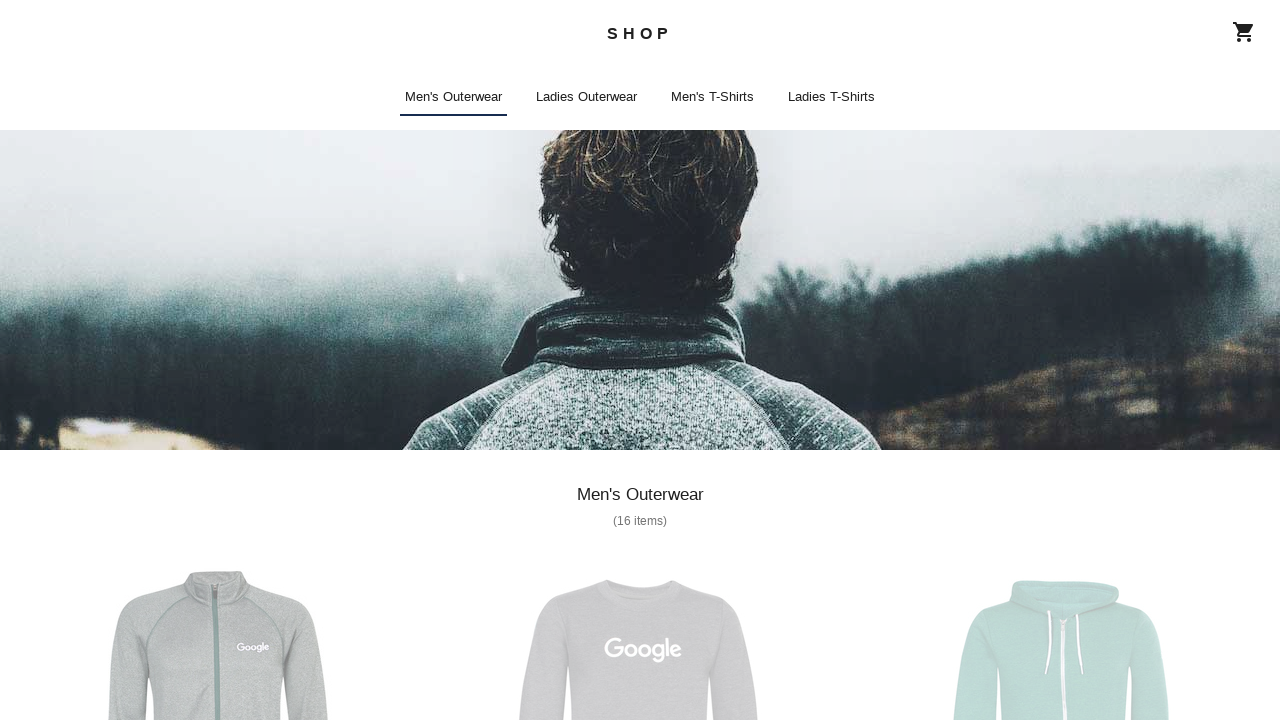

Waited 1000ms for page navigation to complete
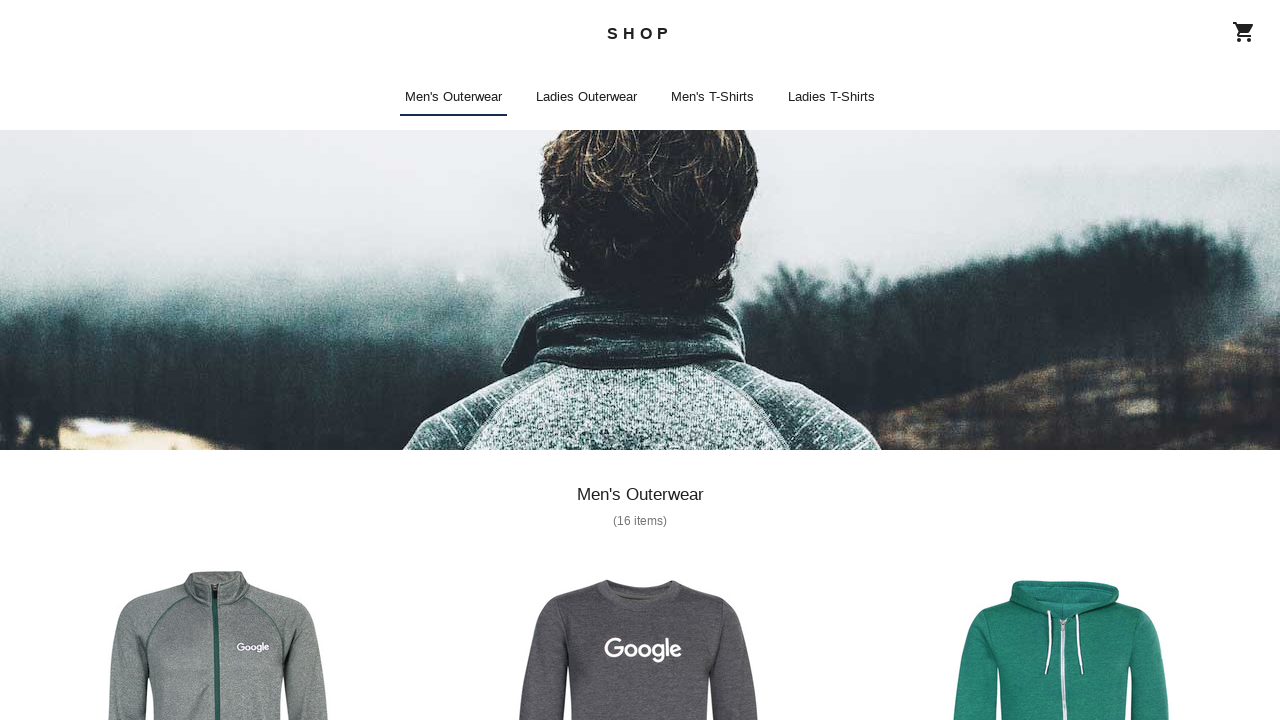

Verified page title is 'Men's Outerwear - SHOP'
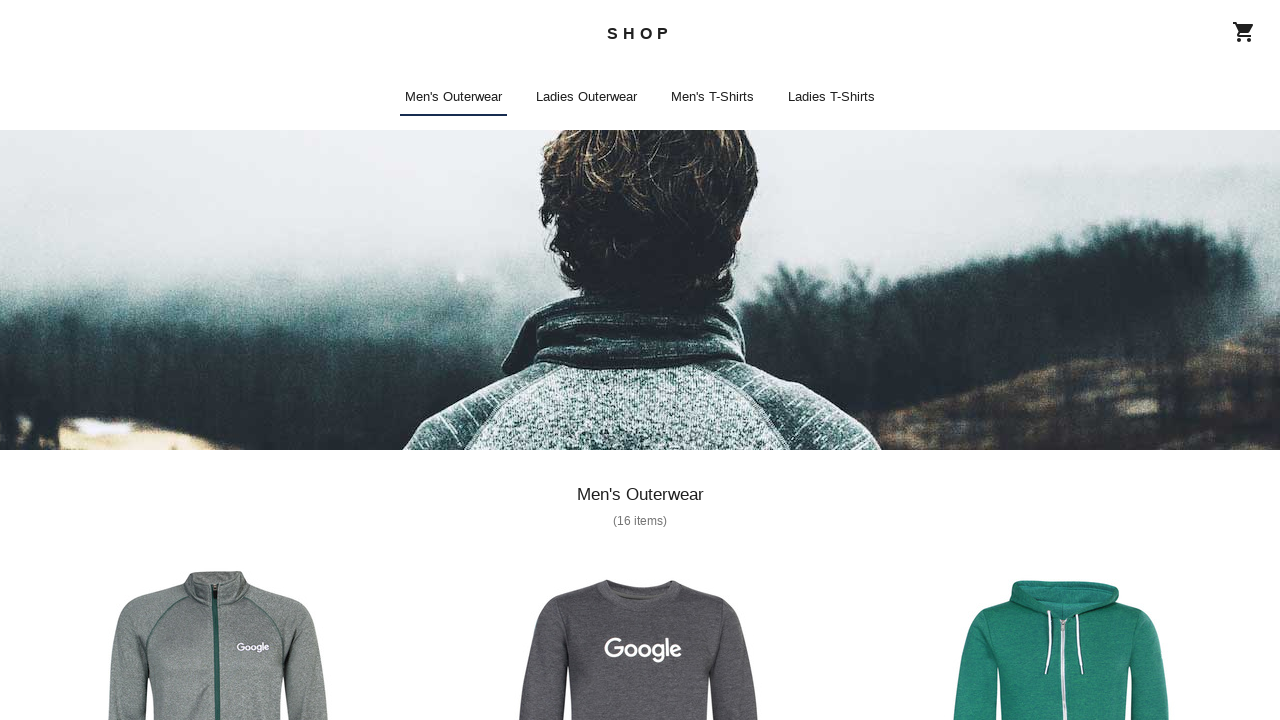

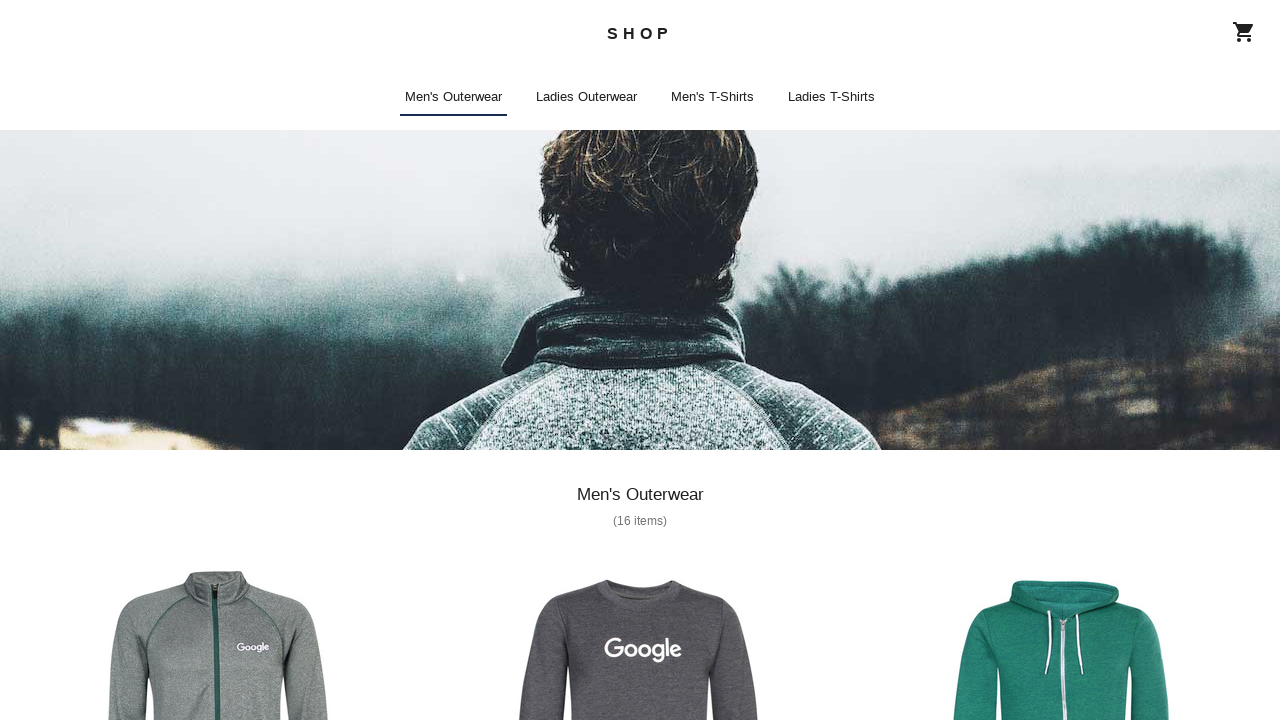